Tests request interception by setting up a route to block image requests (png, jpg, jpeg, svg) and monitoring for failed requests on Apple's website

Starting URL: https://www.apple.com/

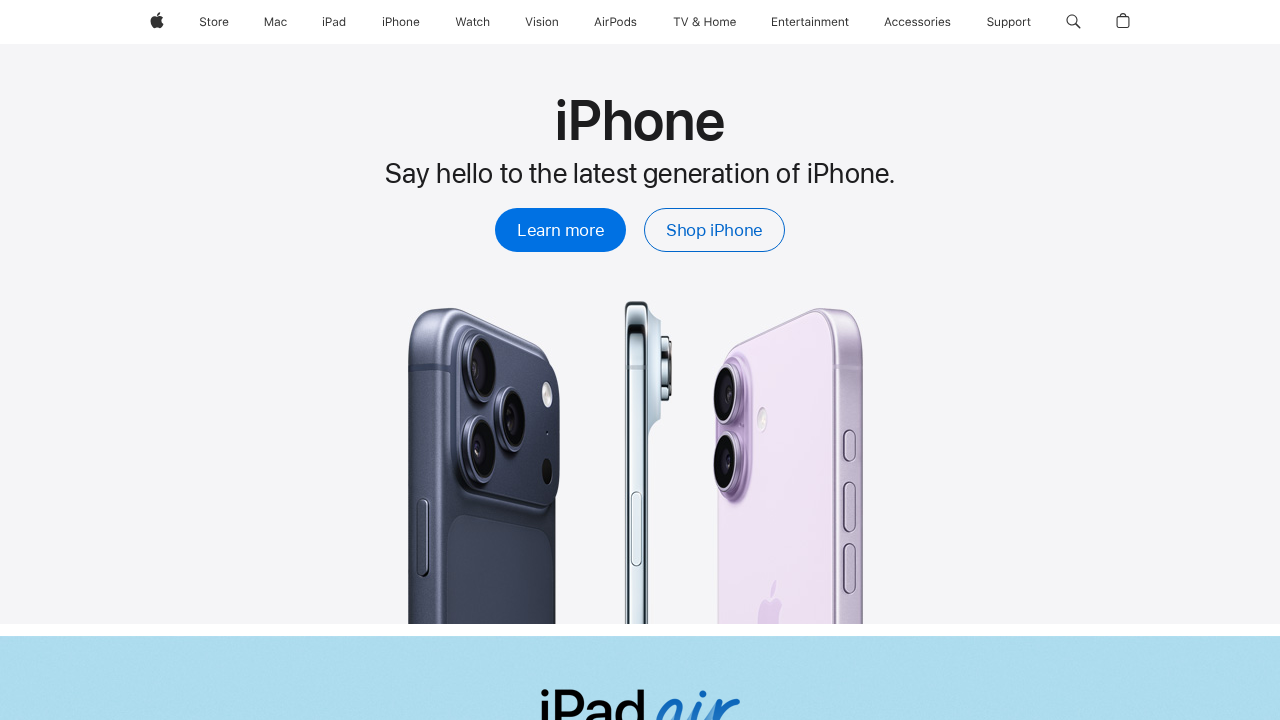

Set up route to block image requests (png, jpg, jpeg, svg)
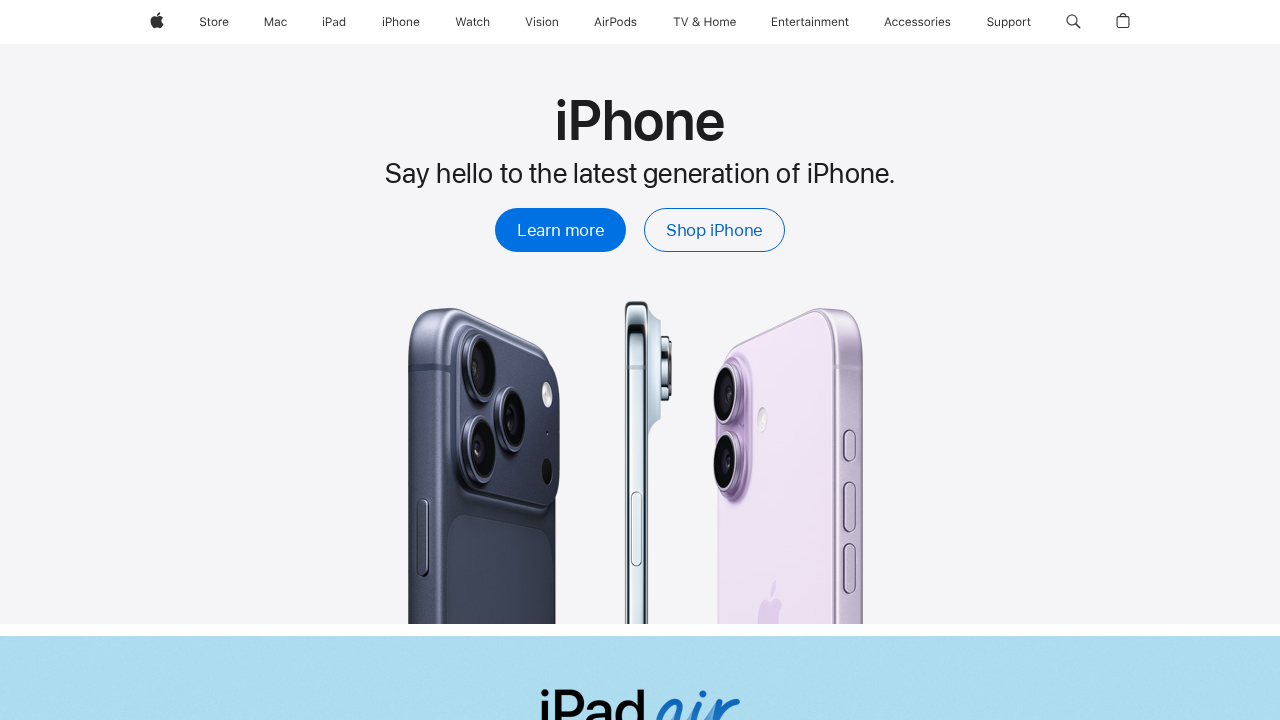

Configured listener to monitor failed requests
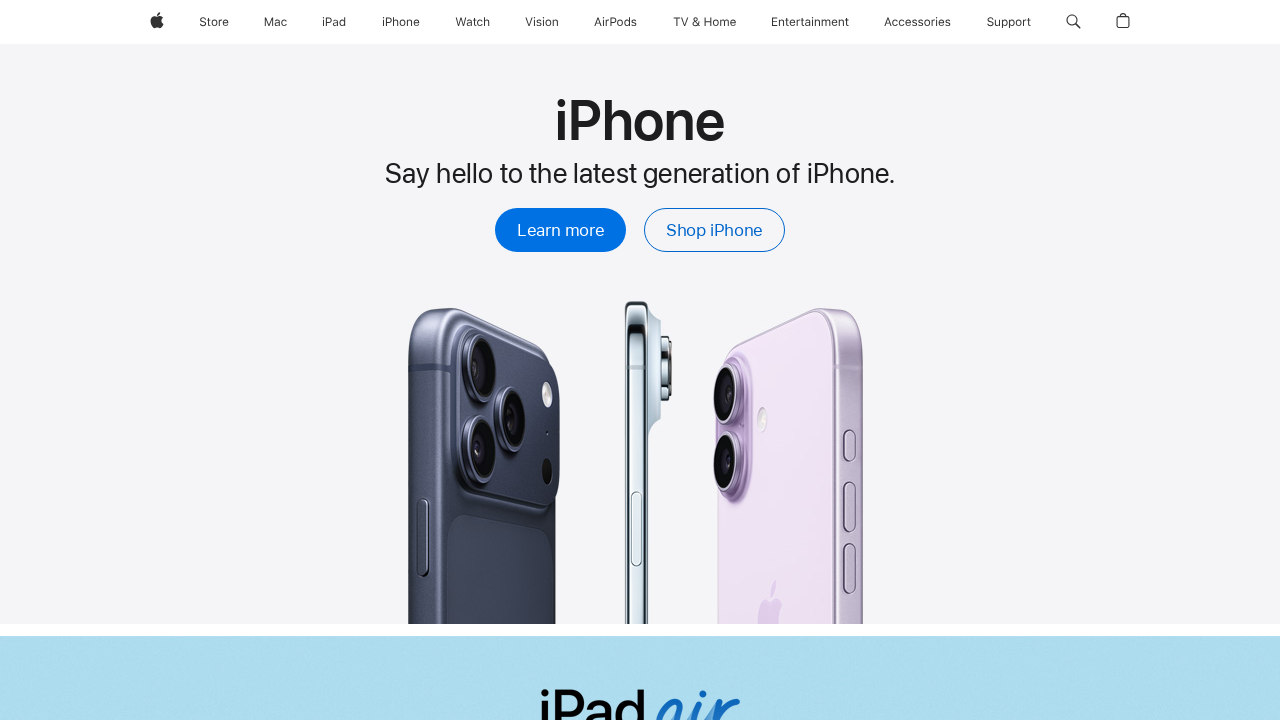

Navigated to https://www.apple.com/
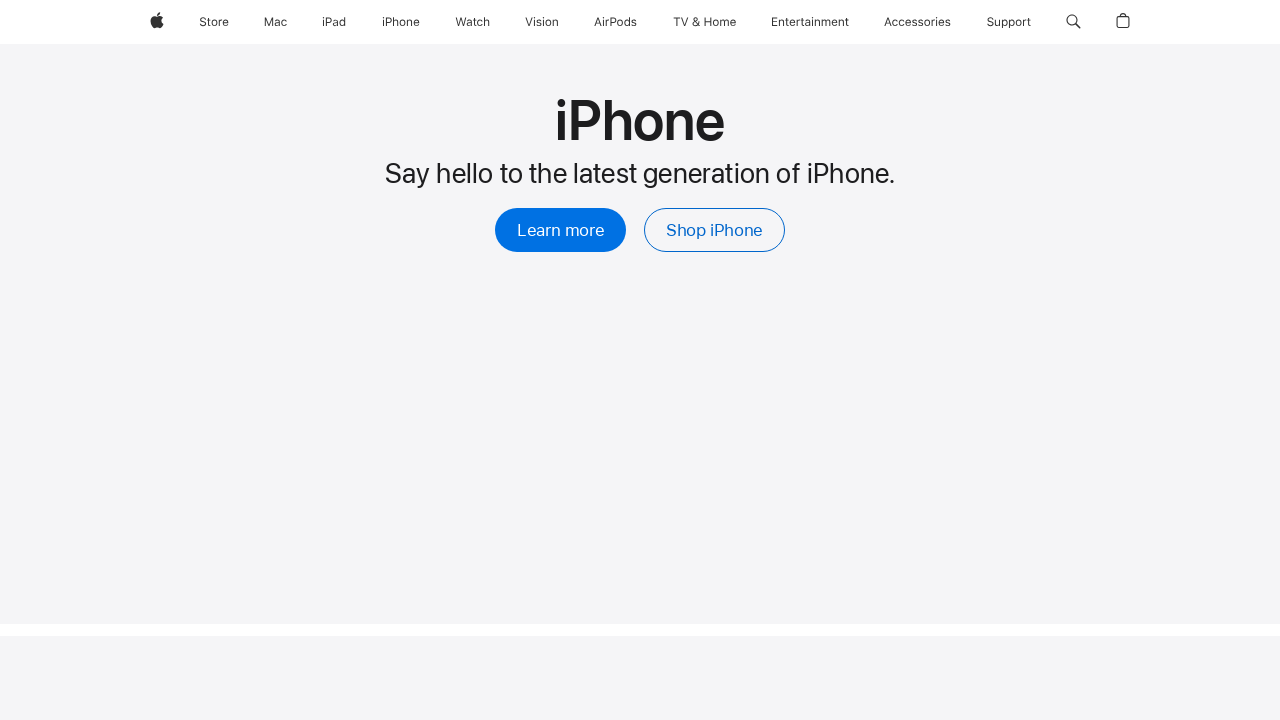

Page fully loaded and network became idle
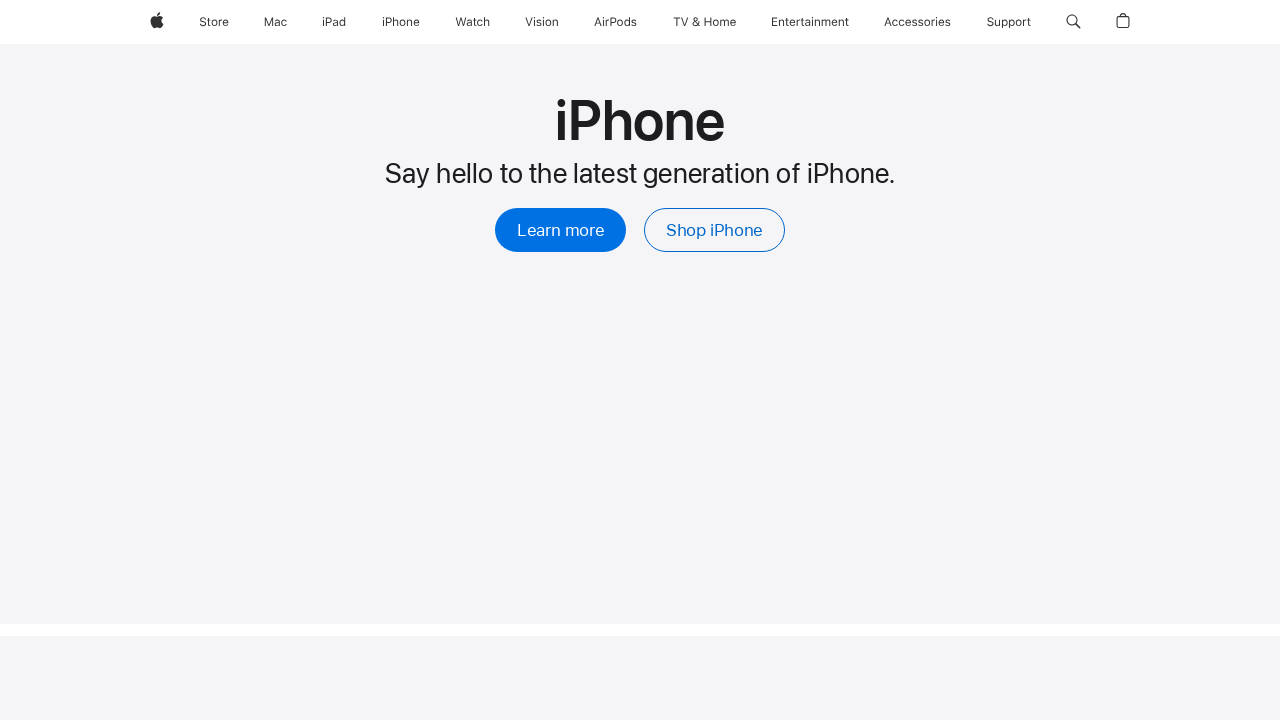

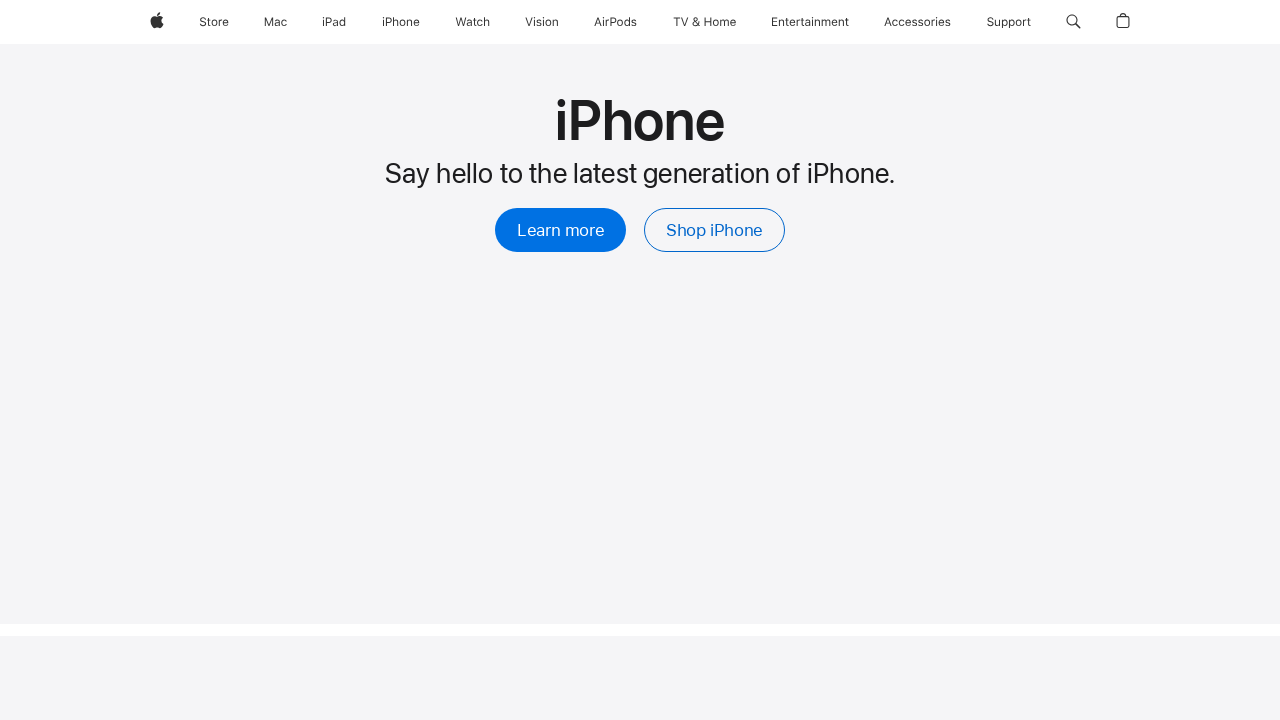